Tests modal dialog functionality on DemoQA by opening small and large modal dialogs and then closing them.

Starting URL: https://demoqa.com

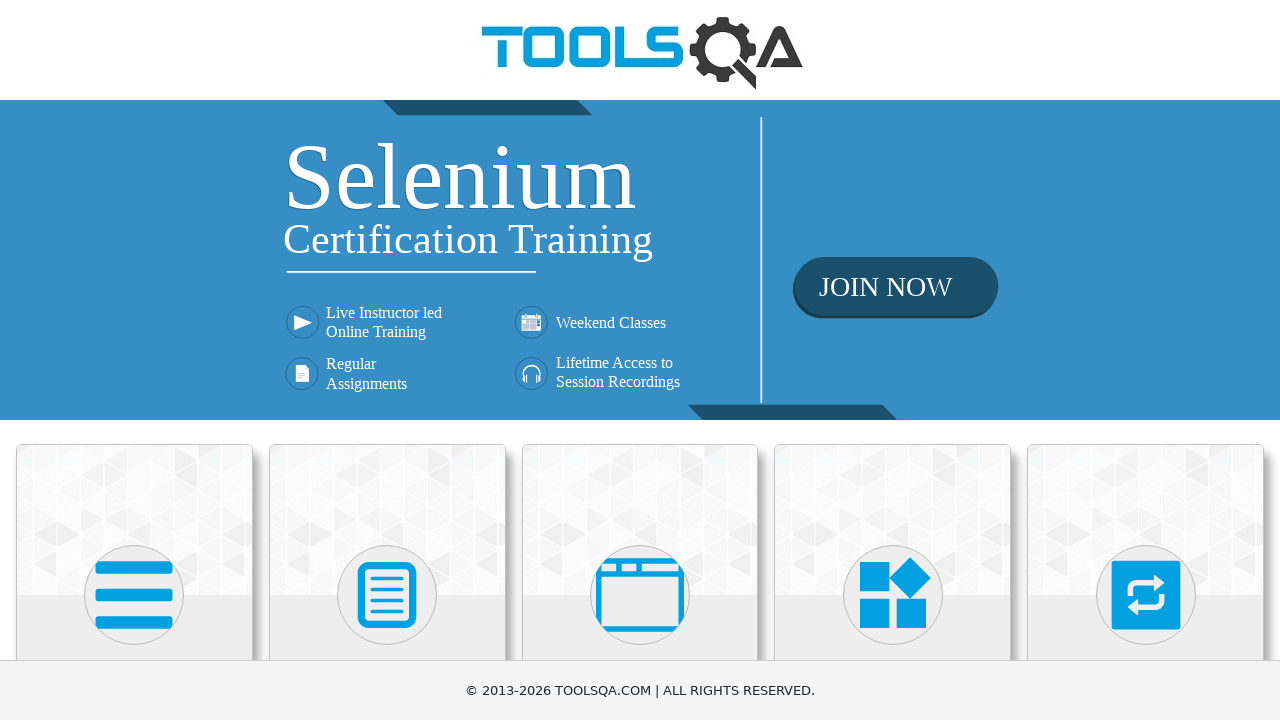

Clicked on 'Alerts, Frame & Windows' card at (640, 360) on text=Alerts, Frame & Windows
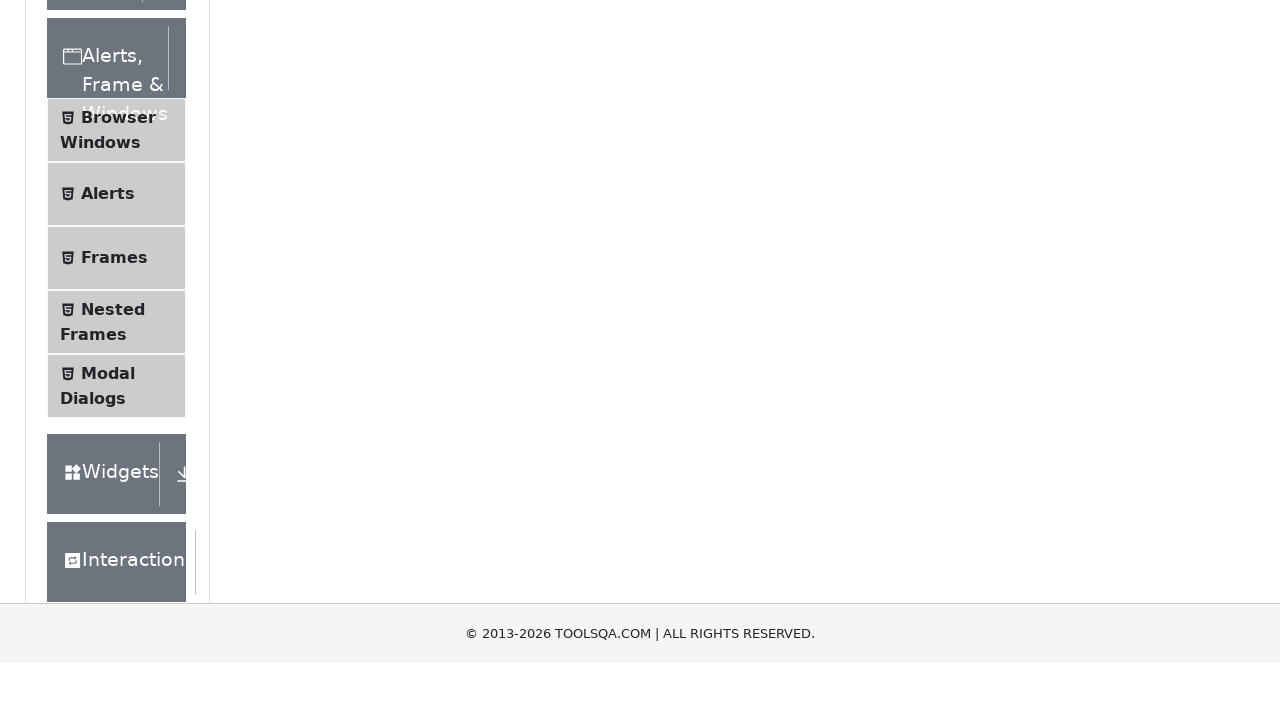

Clicked on 'Modal Dialogs' menu item at (108, 348) on text=Modal Dialogs
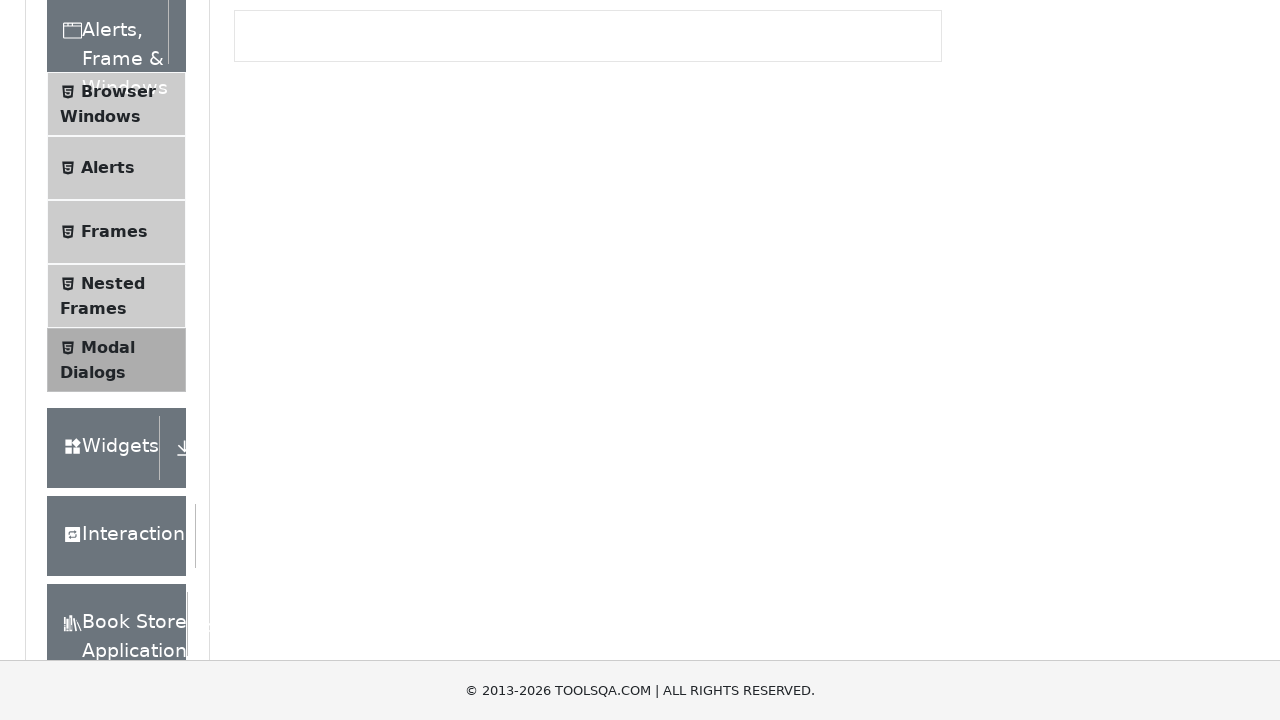

Clicked button to open small modal dialog at (296, 274) on #showSmallModal
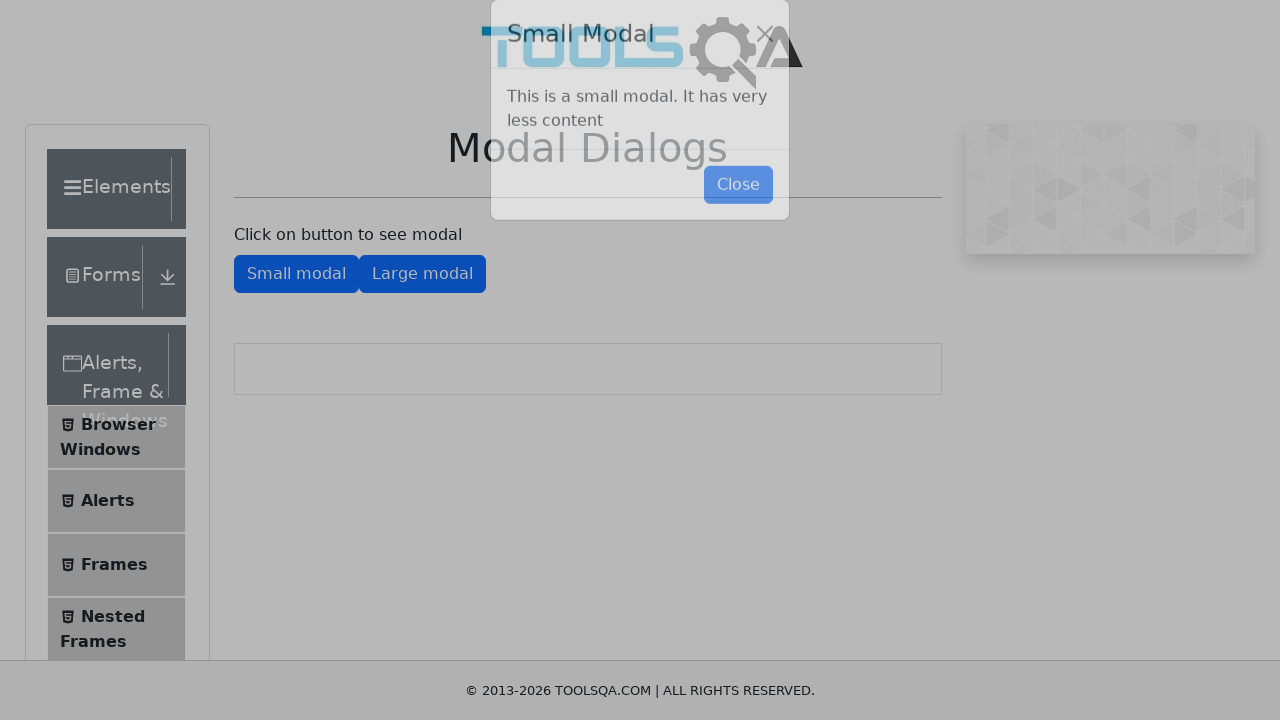

Small modal dialog content loaded
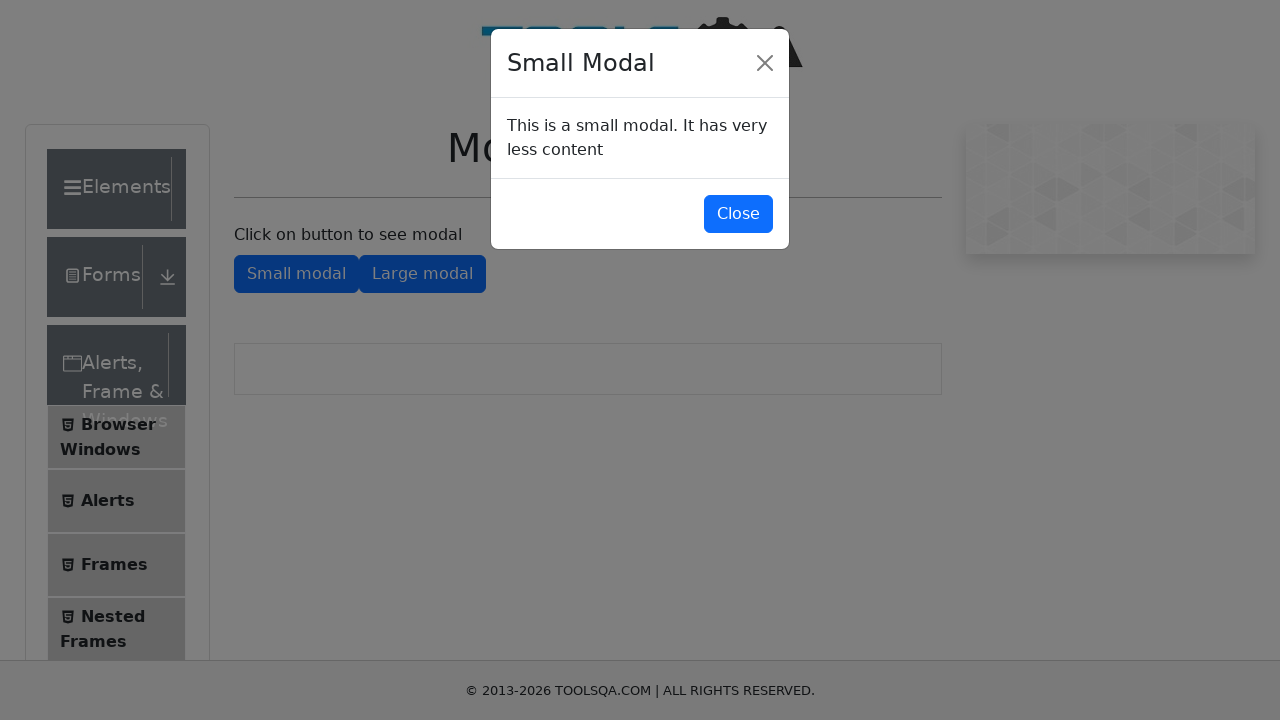

Clicked button to close small modal dialog at (738, 214) on #closeSmallModal
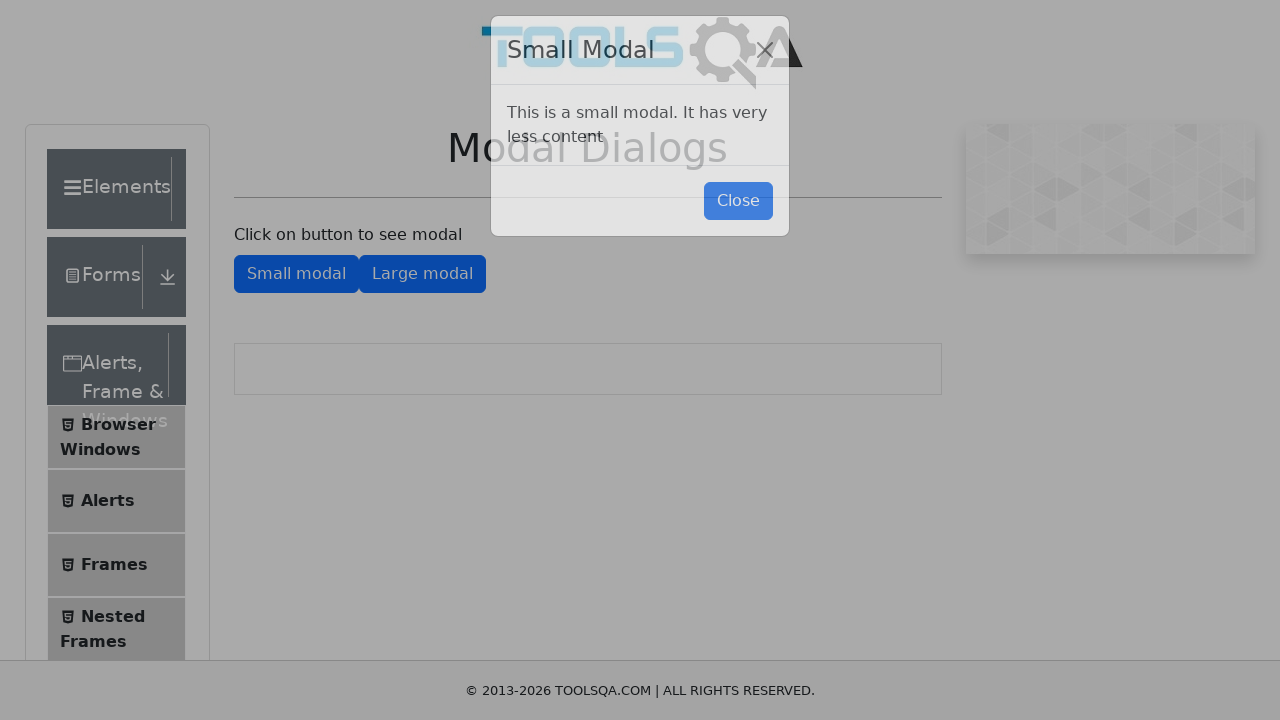

Waited for small modal to close
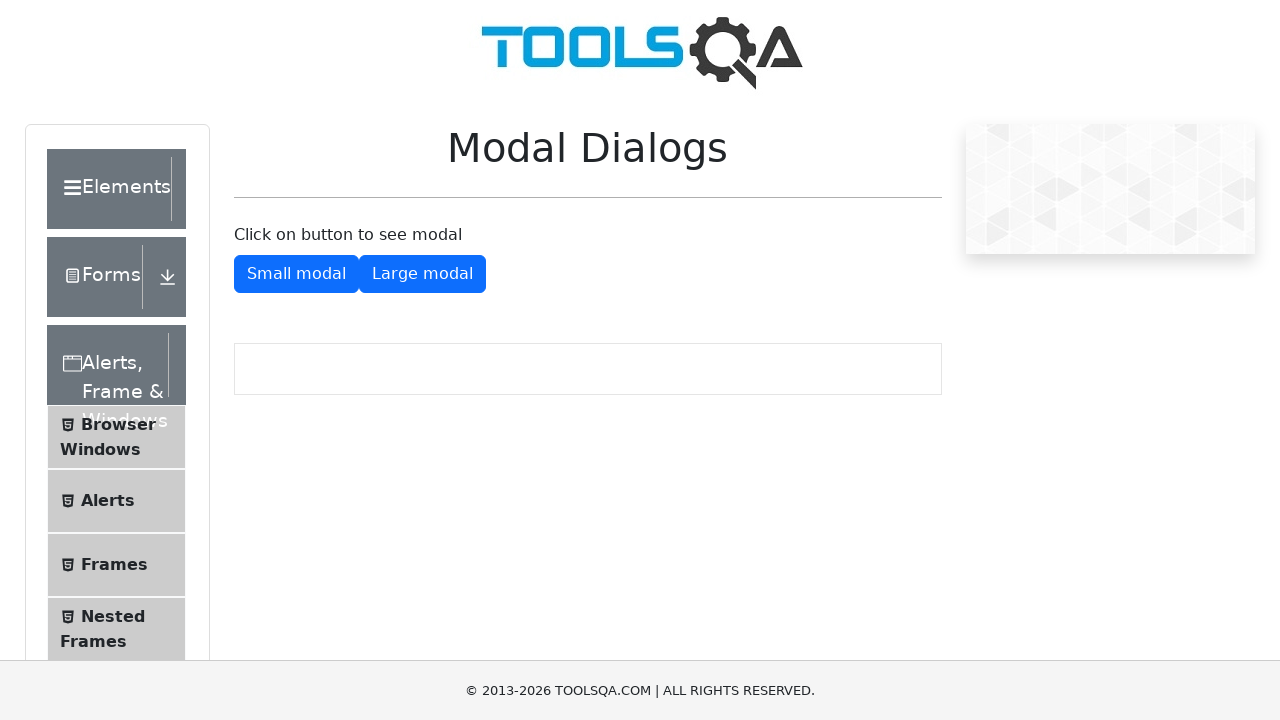

Clicked button to open large modal dialog at (422, 274) on #showLargeModal
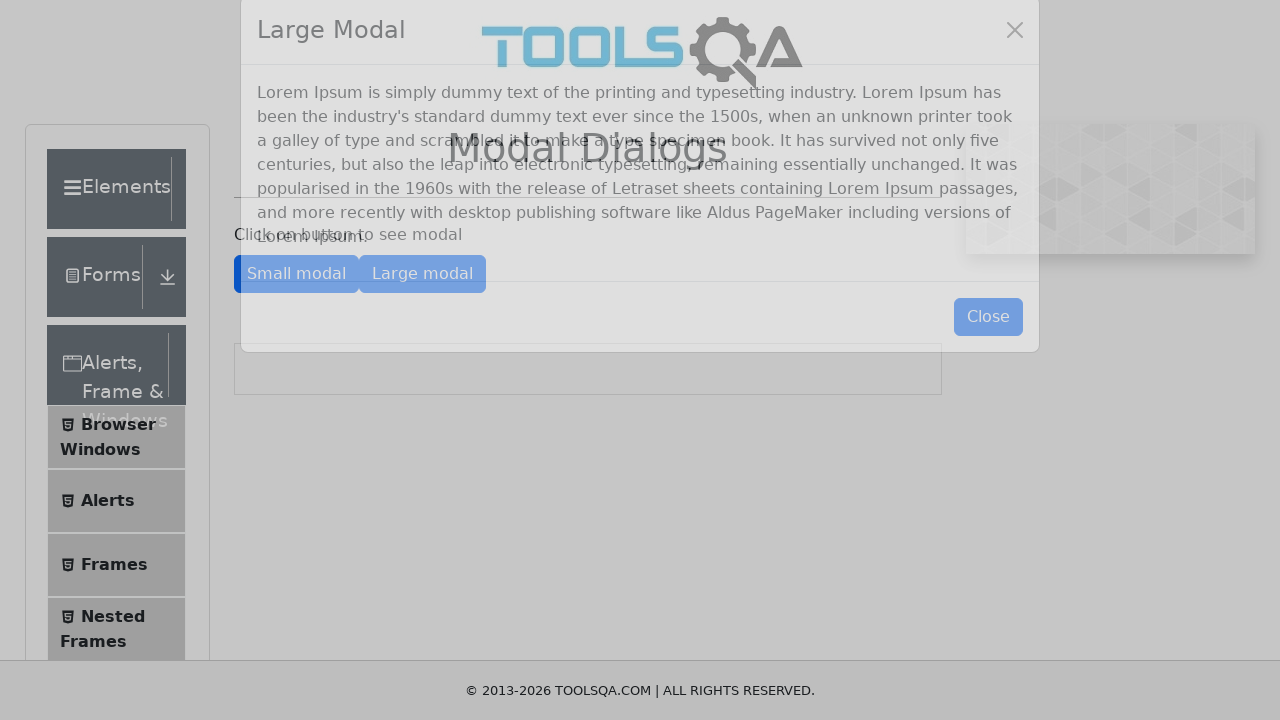

Large modal dialog content loaded
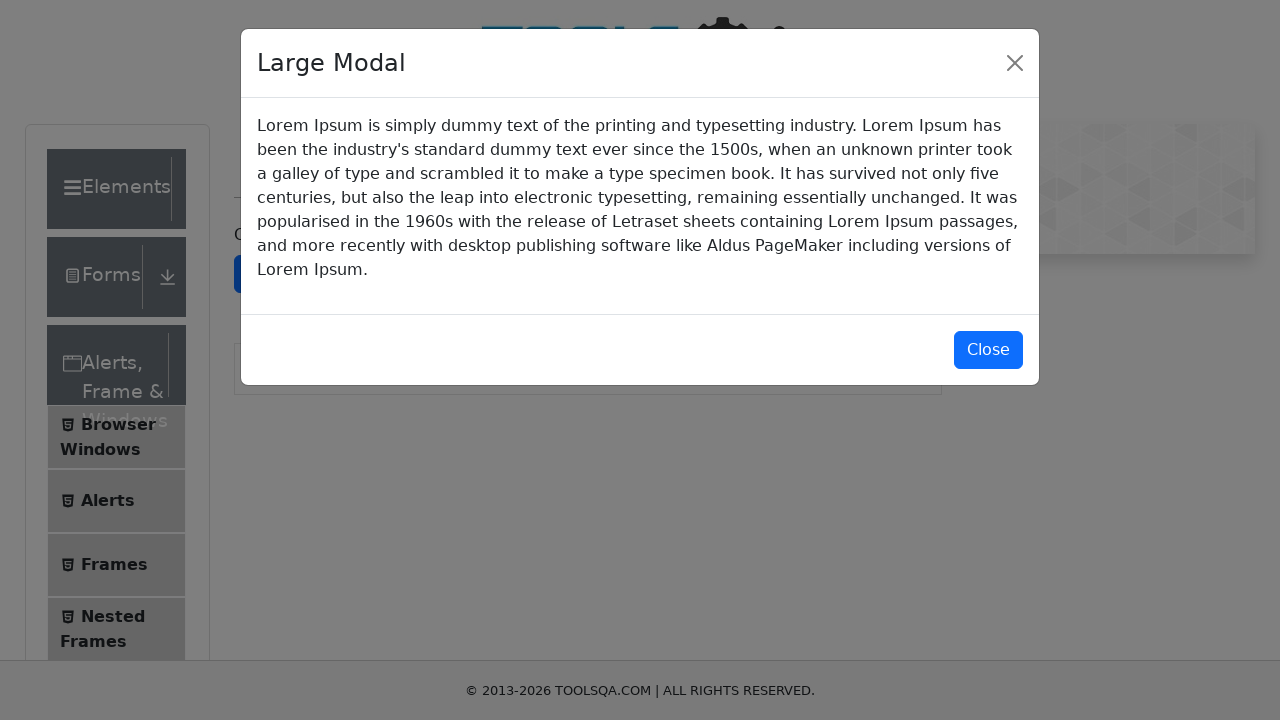

Clicked button to close large modal dialog at (988, 350) on #closeLargeModal
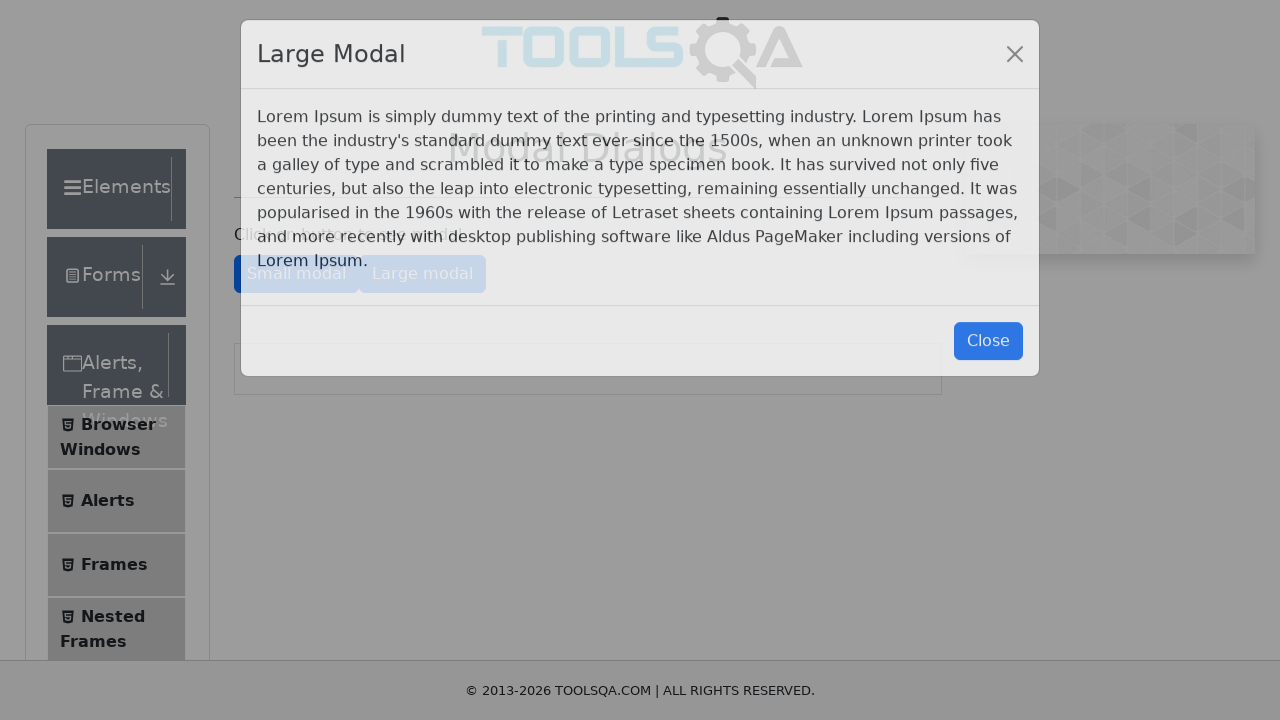

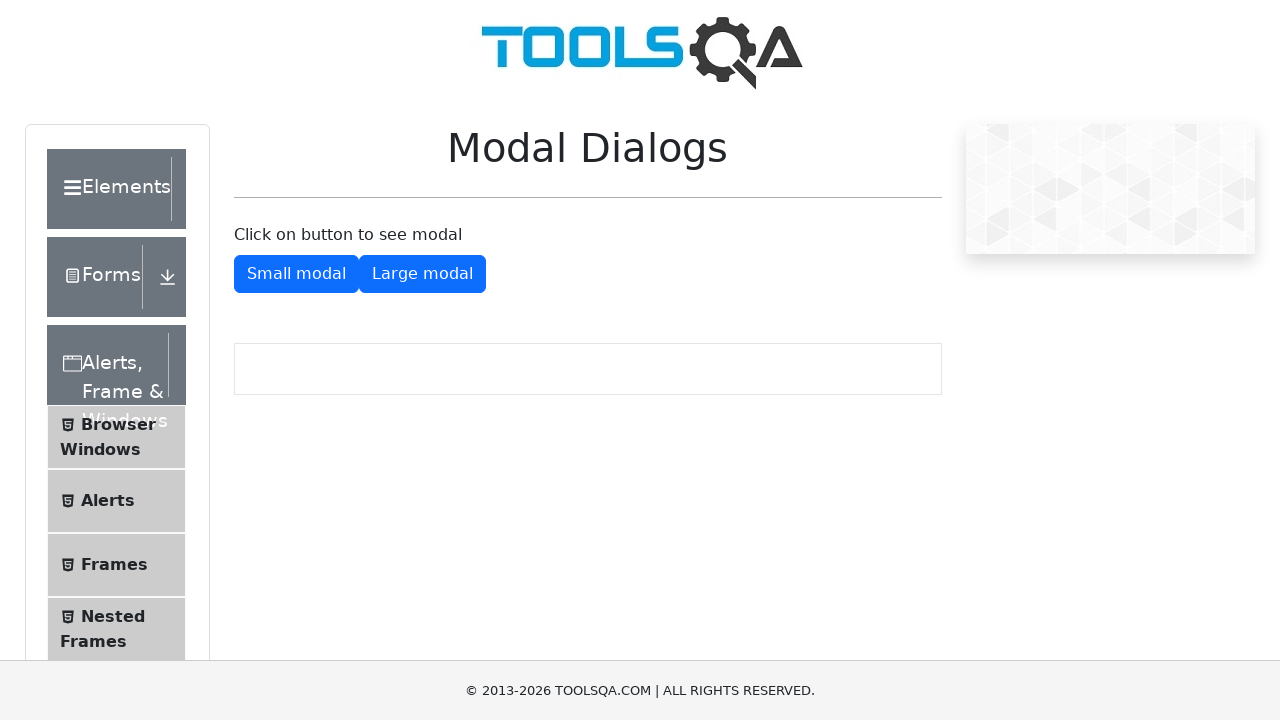